Tests dropdown menu navigation by hovering over "SwitchTo" menu and clicking on "Windows" submenu item

Starting URL: http://demo.automationtesting.in/Alerts.html

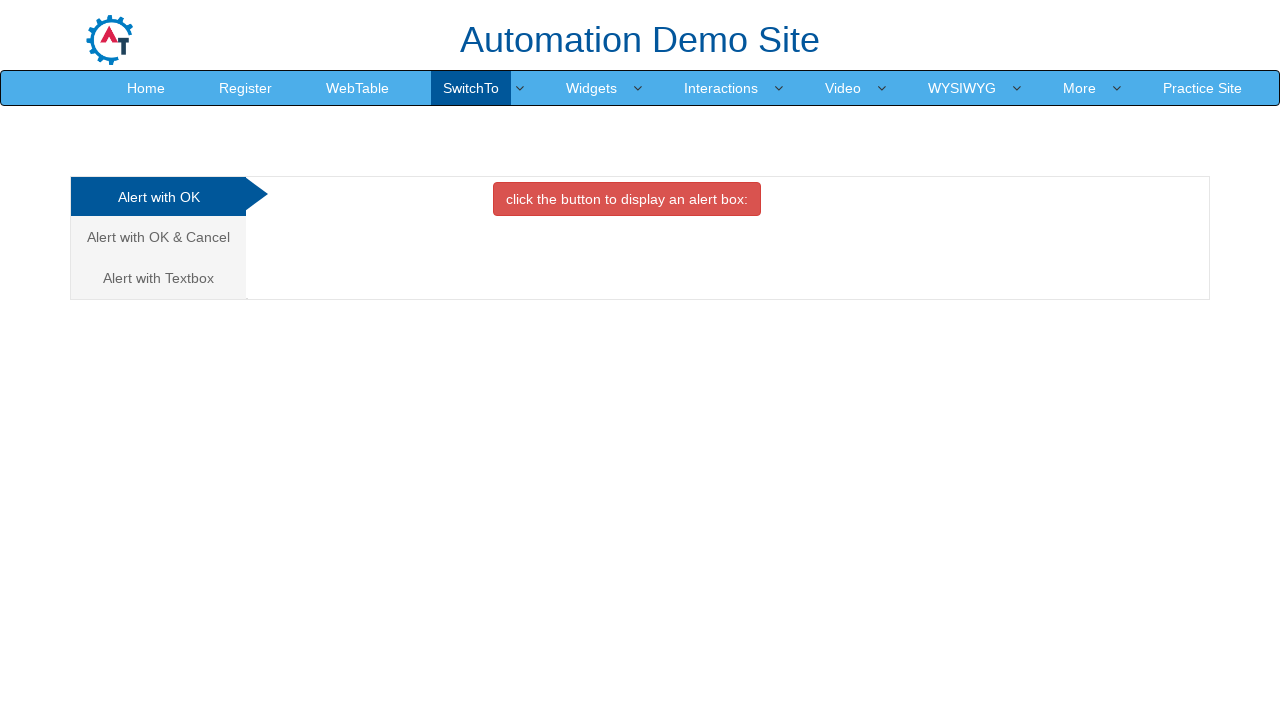

Hovered over 'SwitchTo' menu to reveal dropdown at (471, 88) on a:text('SwitchTo')
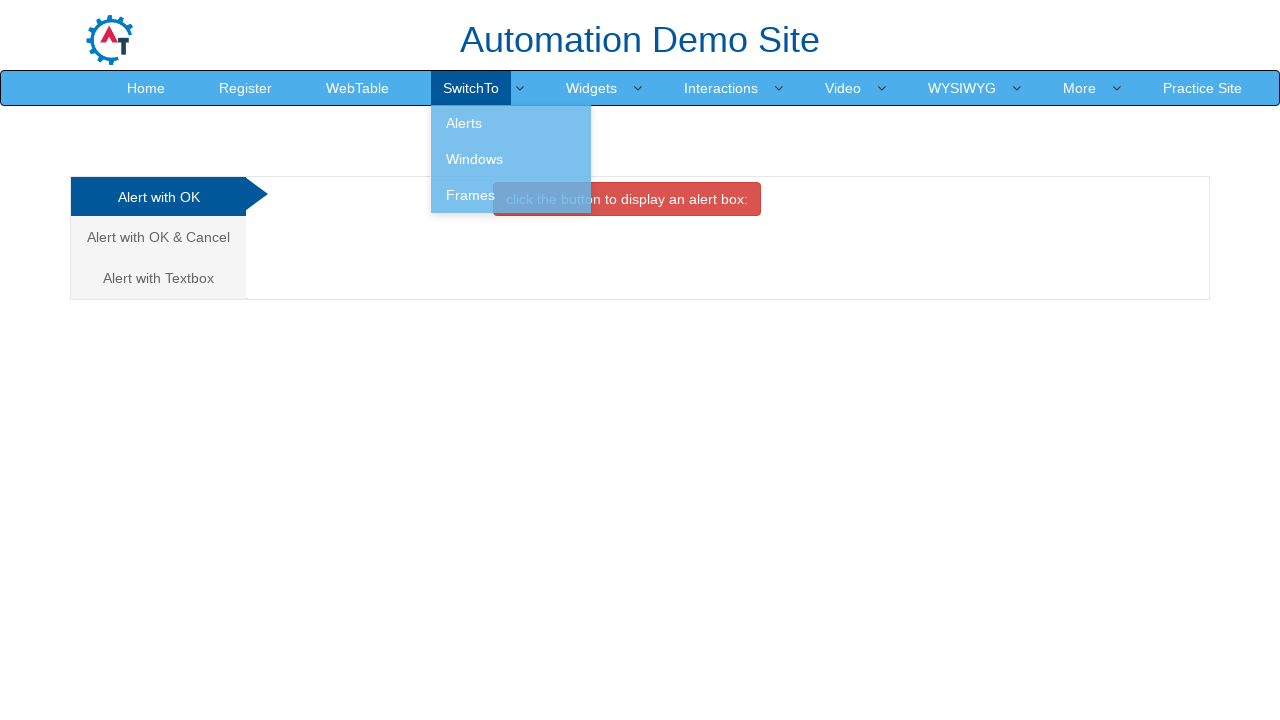

Clicked on 'Windows' submenu item at (511, 159) on a:text('Windows')
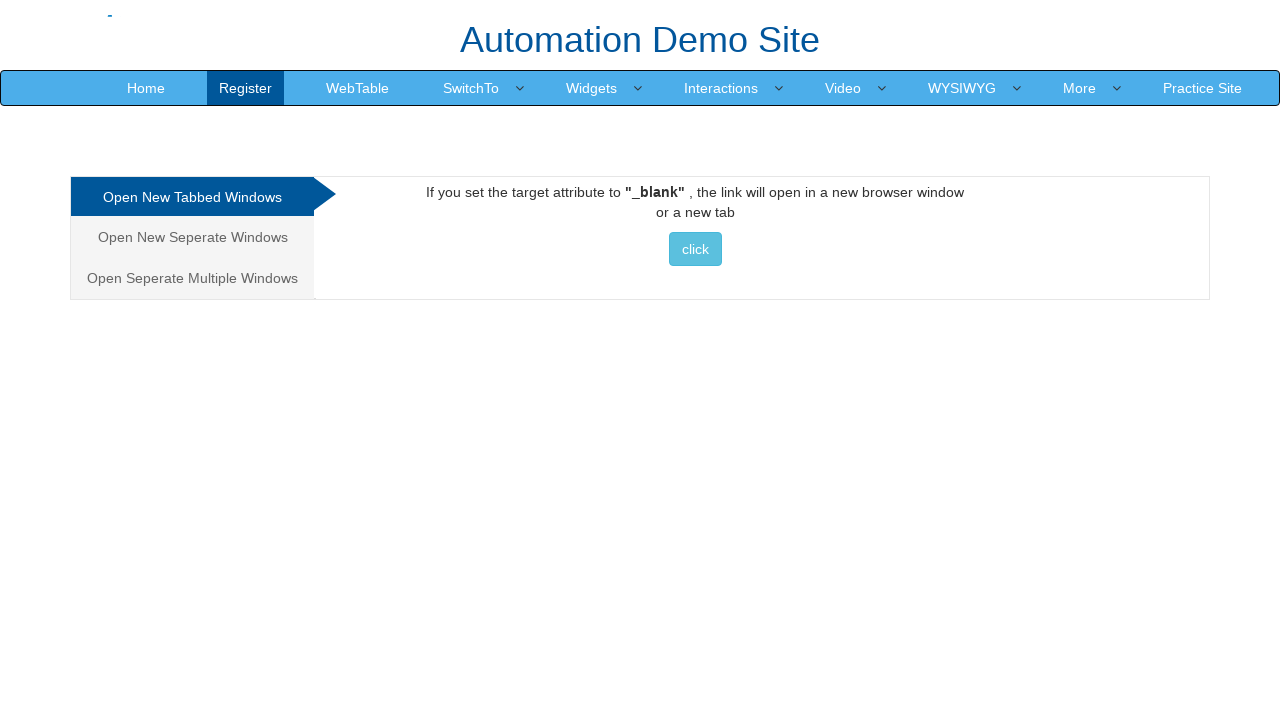

Navigation completed and page reached networkidle state
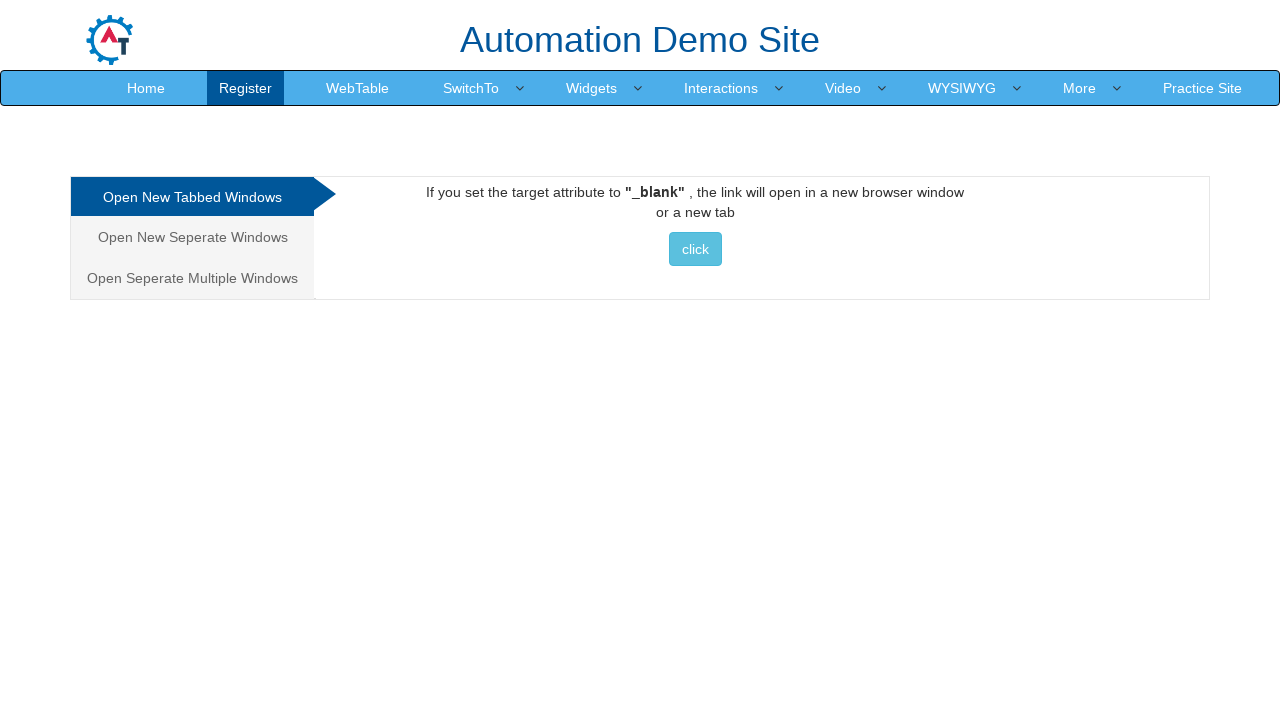

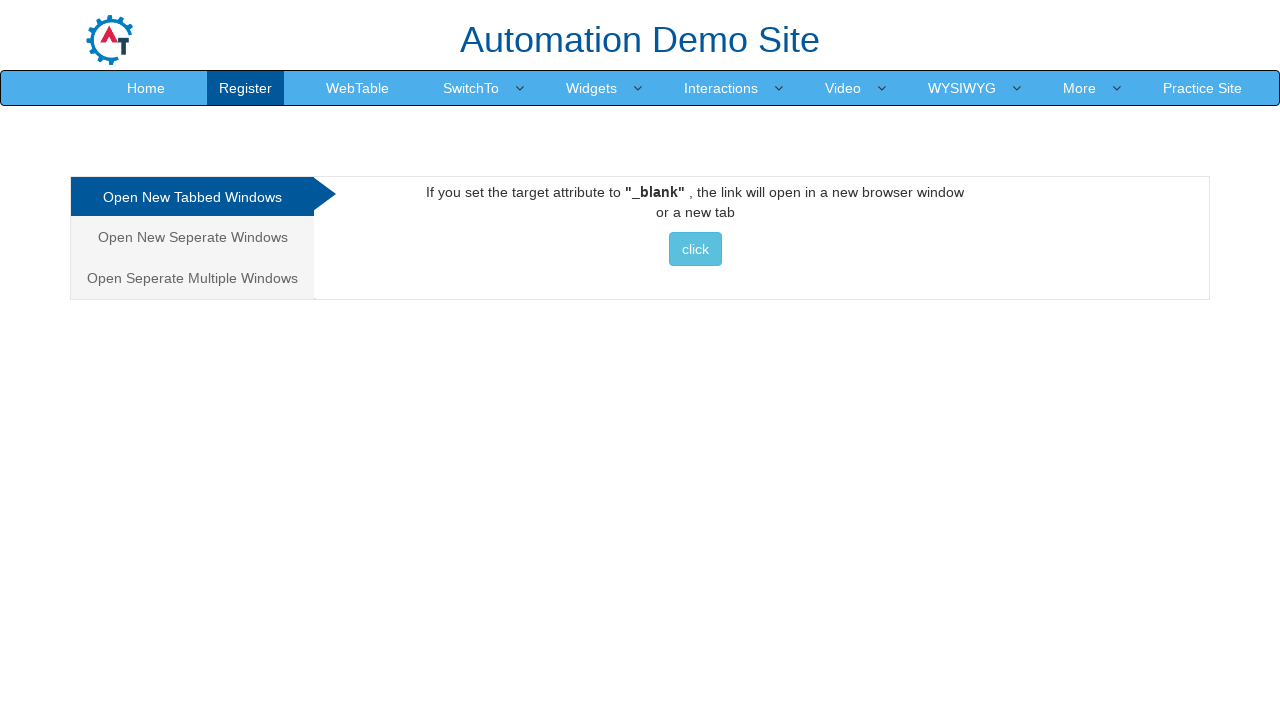